Navigates to the Rahul Shetty Academy homepage and verifies the page loads by checking the title

Starting URL: https://rahulshettyacademy.com/

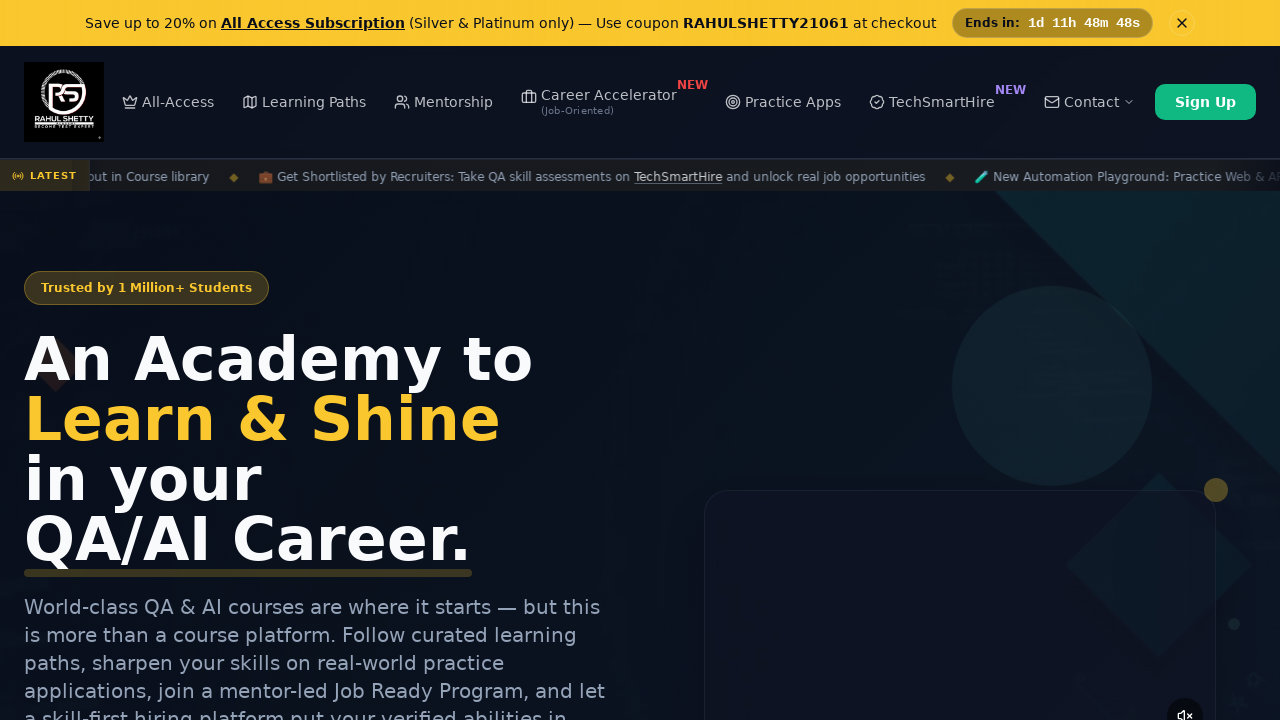

Page loaded - DOM content loaded state reached
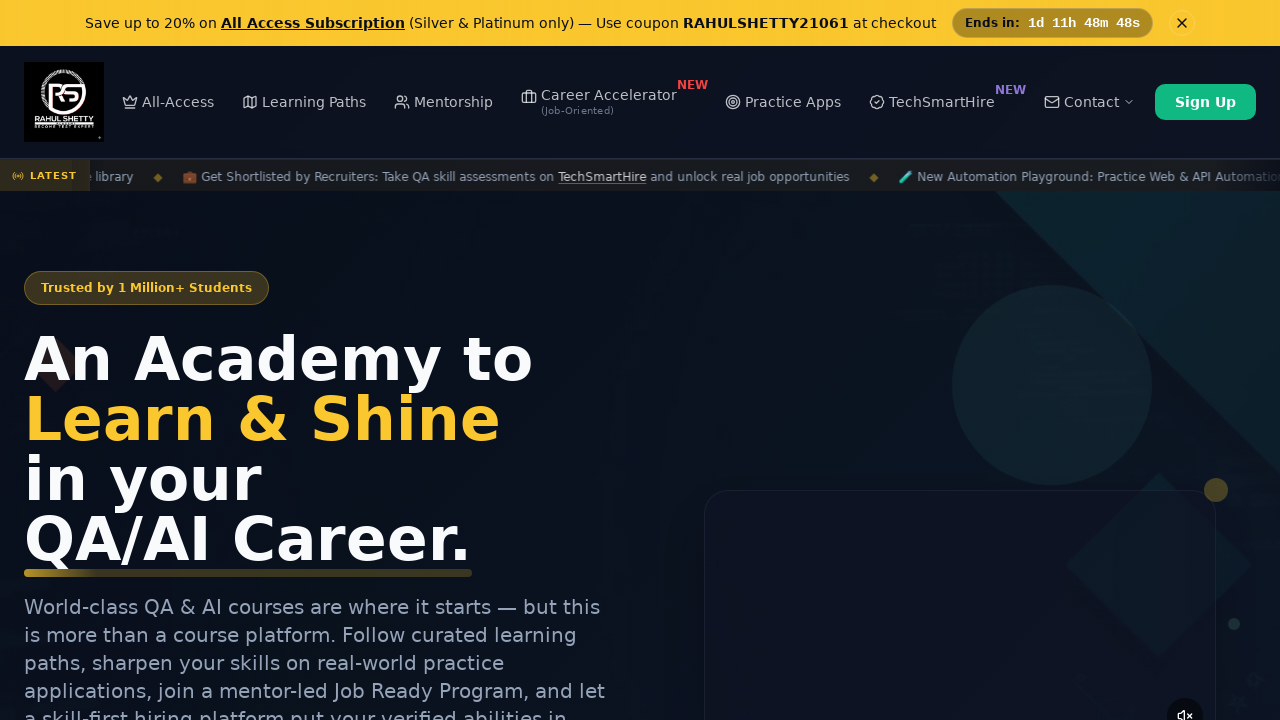

Retrieved page title: 'Rahul Shetty Academy | QA Automation, Playwright, AI Testing & Online Training'
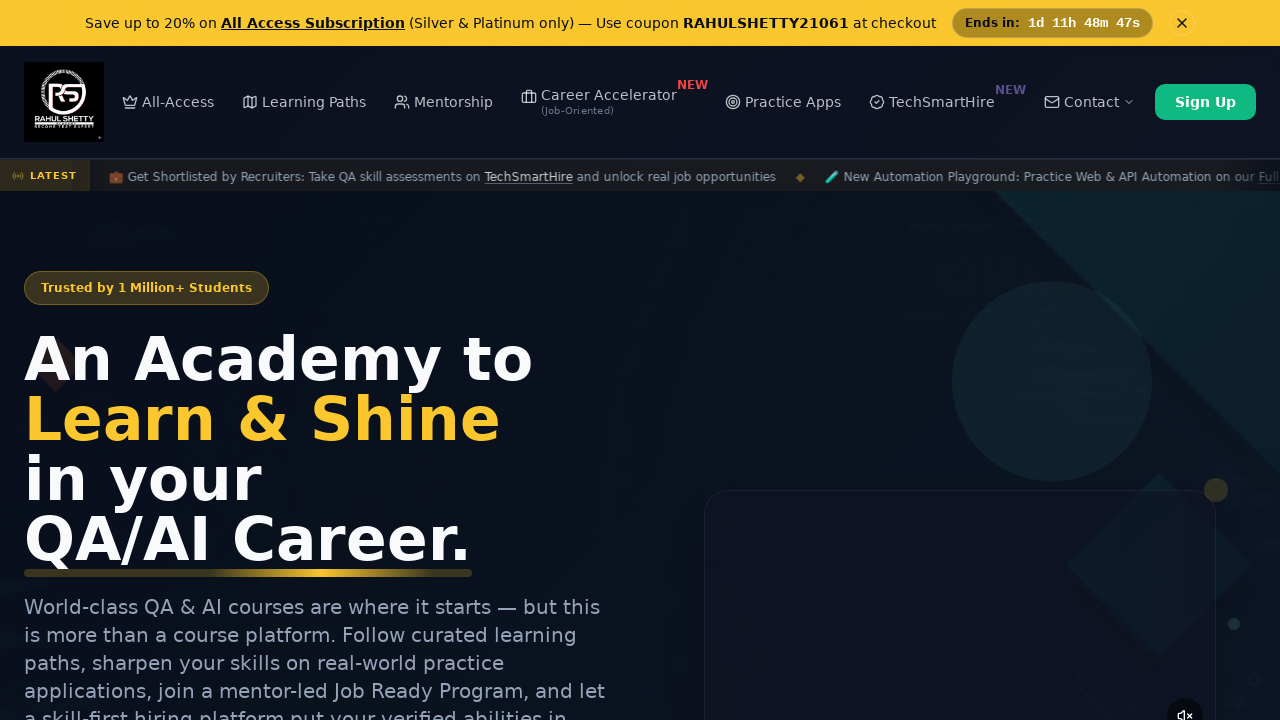

Verified page title is not empty - assertion passed
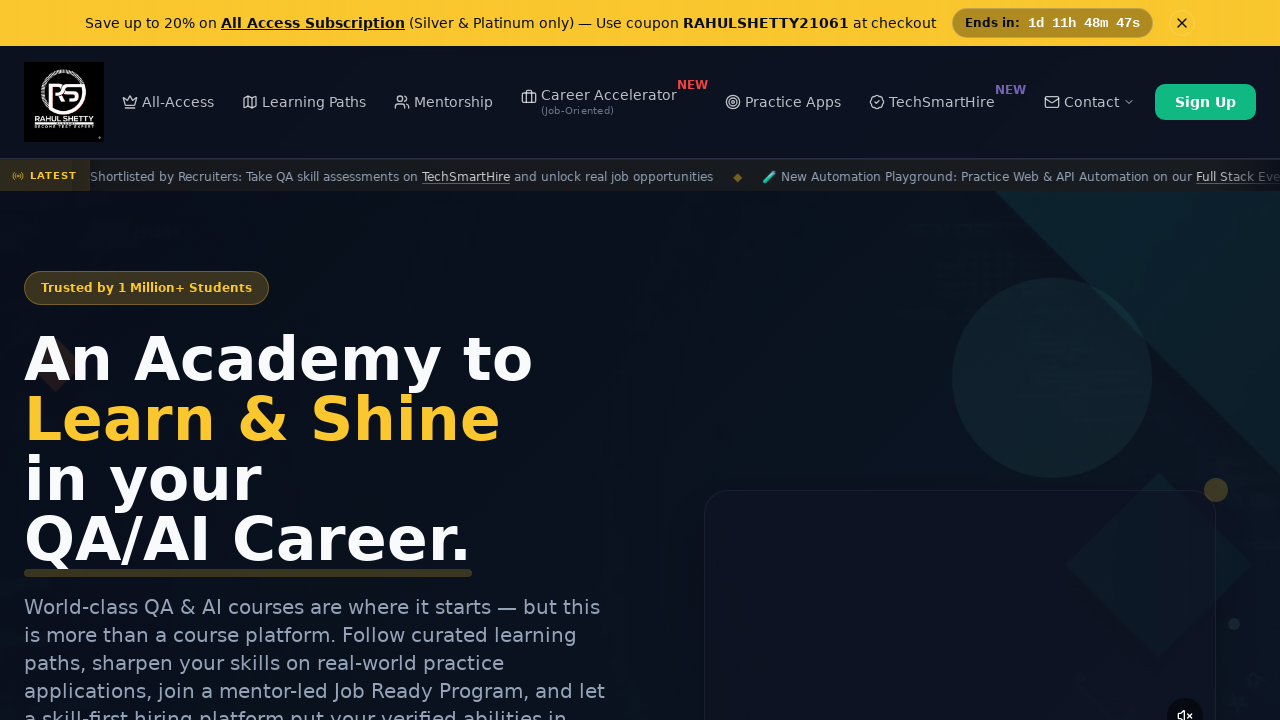

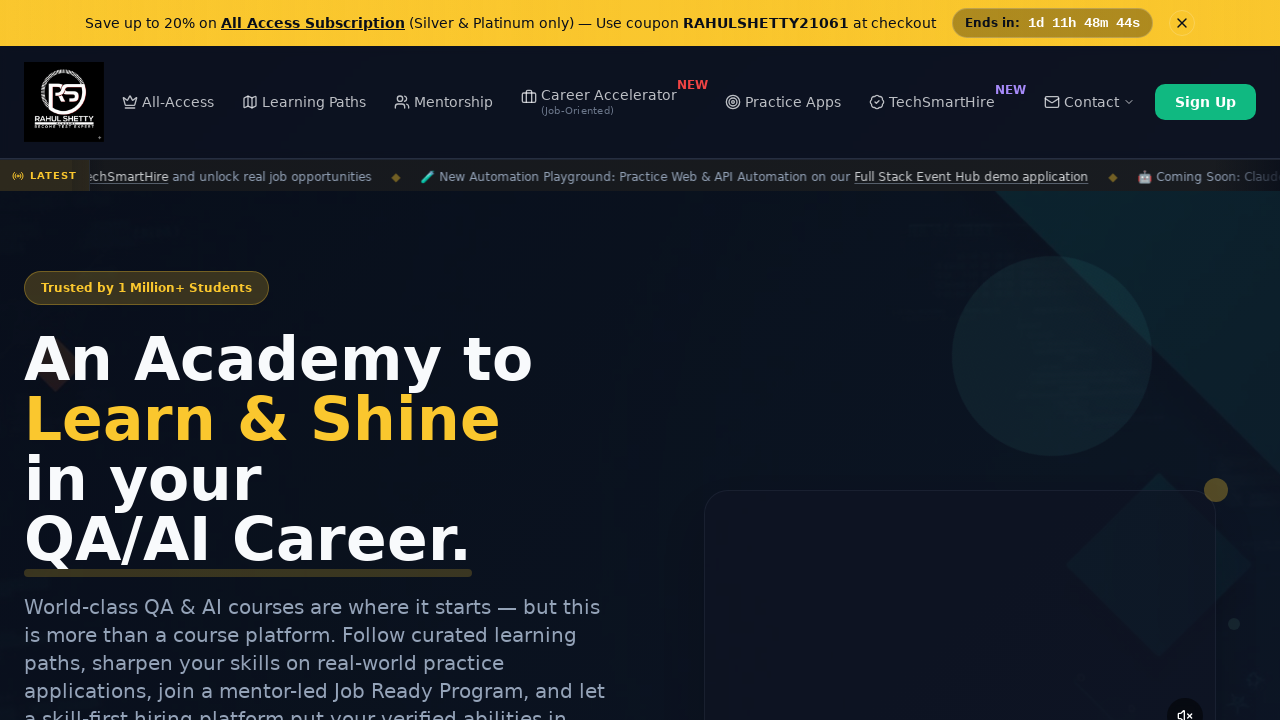